Opens the Join As Specialist modal by clicking the specialist button on the navbar

Starting URL: https://famcare.app

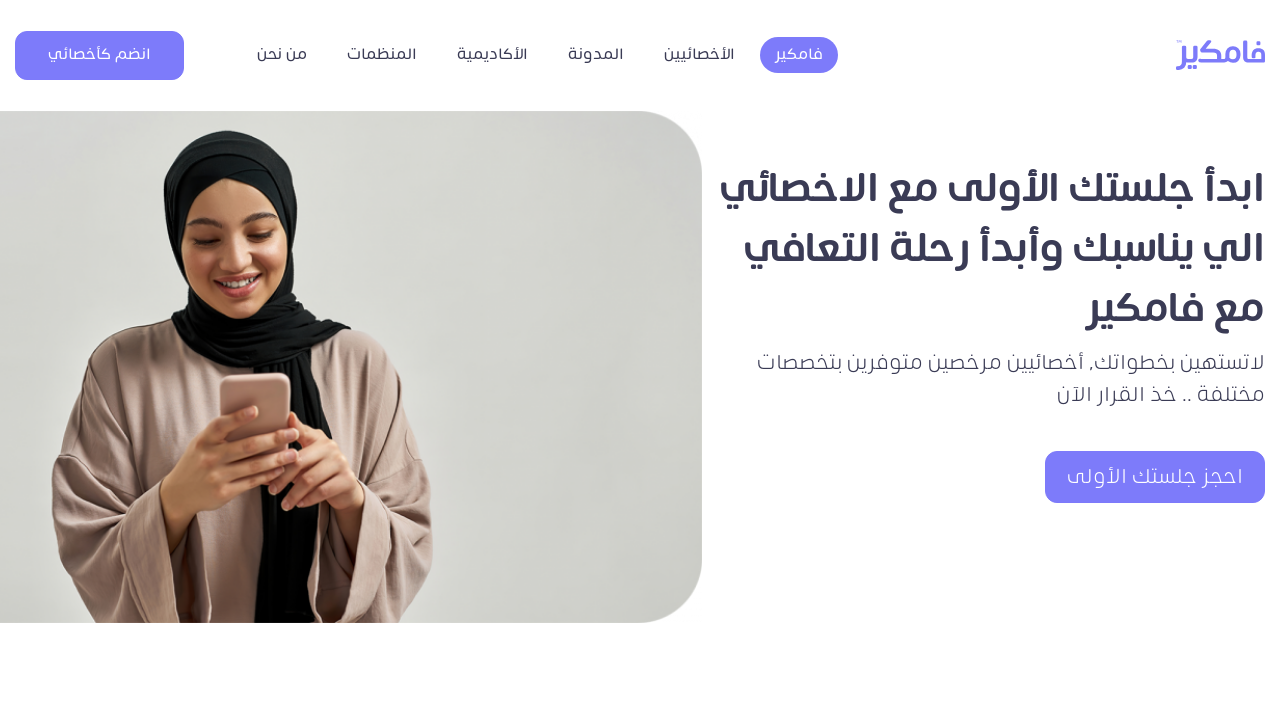

Clicked the Join As Specialist button on navbar to open modal at (100, 55) on xpath=//*[@id='navbarContent']/button
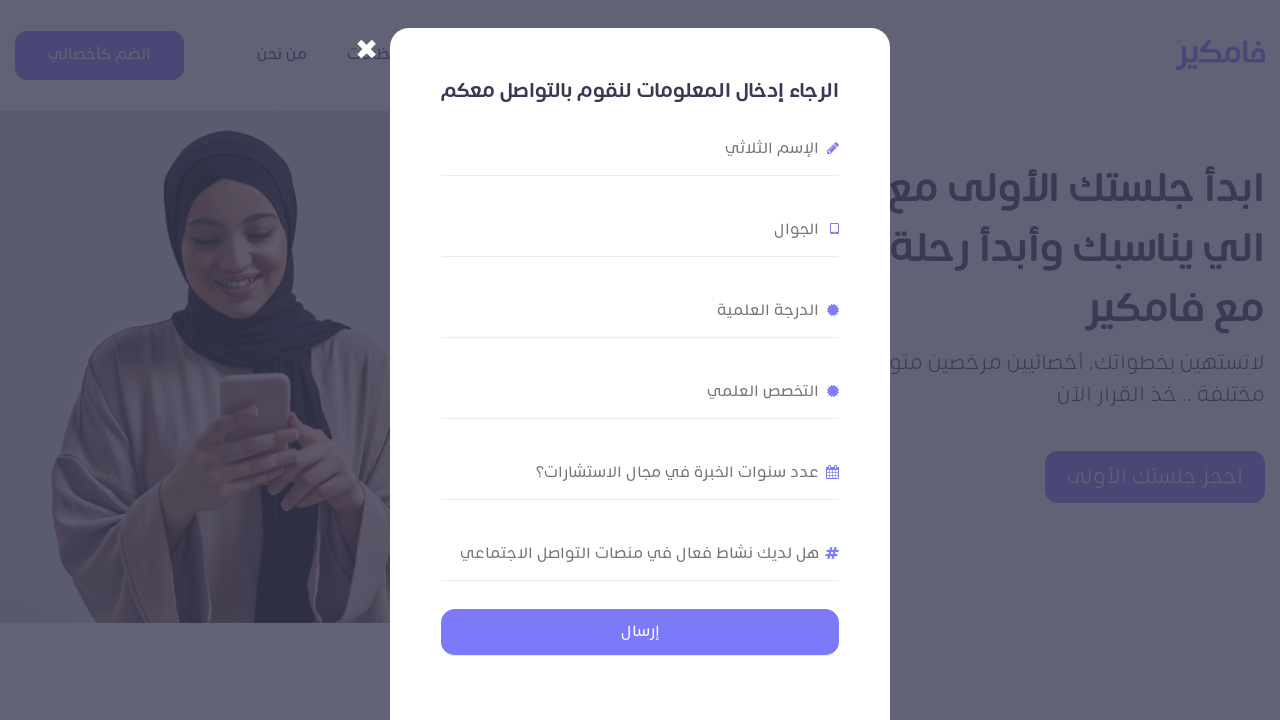

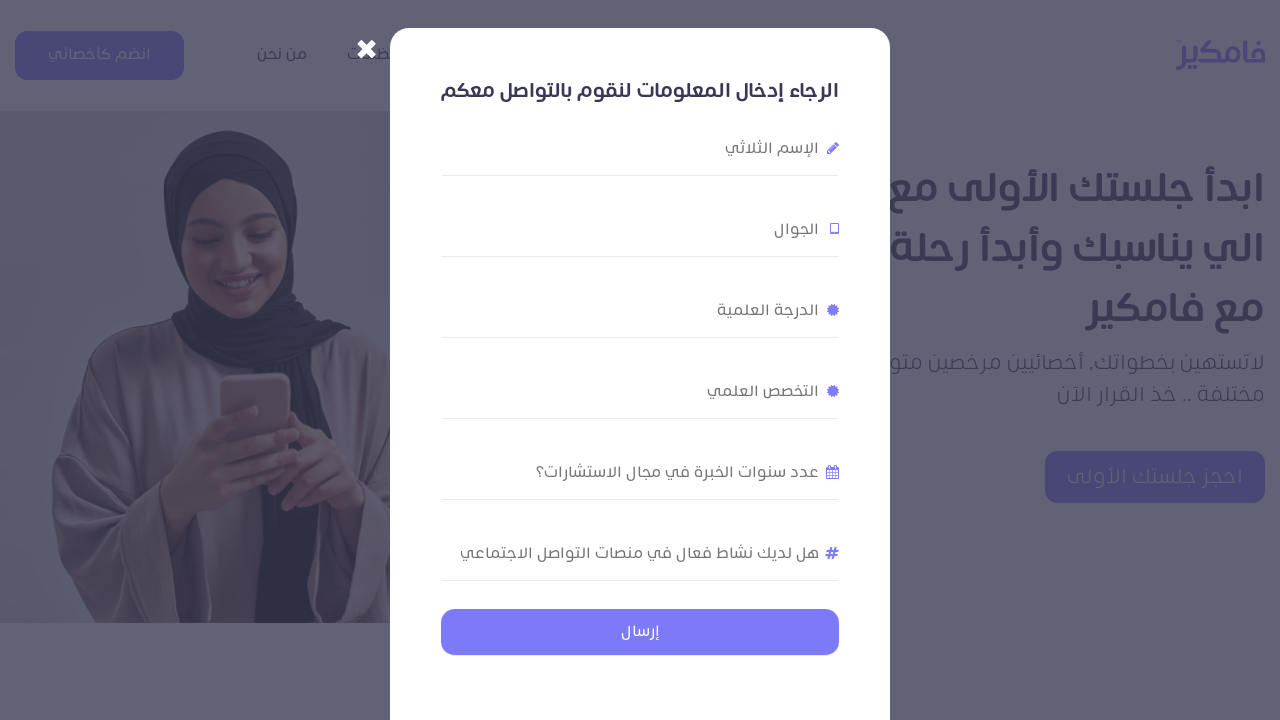